Tests drag and drop functionality within an iframe by dragging an element and dropping it onto a target element

Starting URL: https://jqueryui.com/droppable/

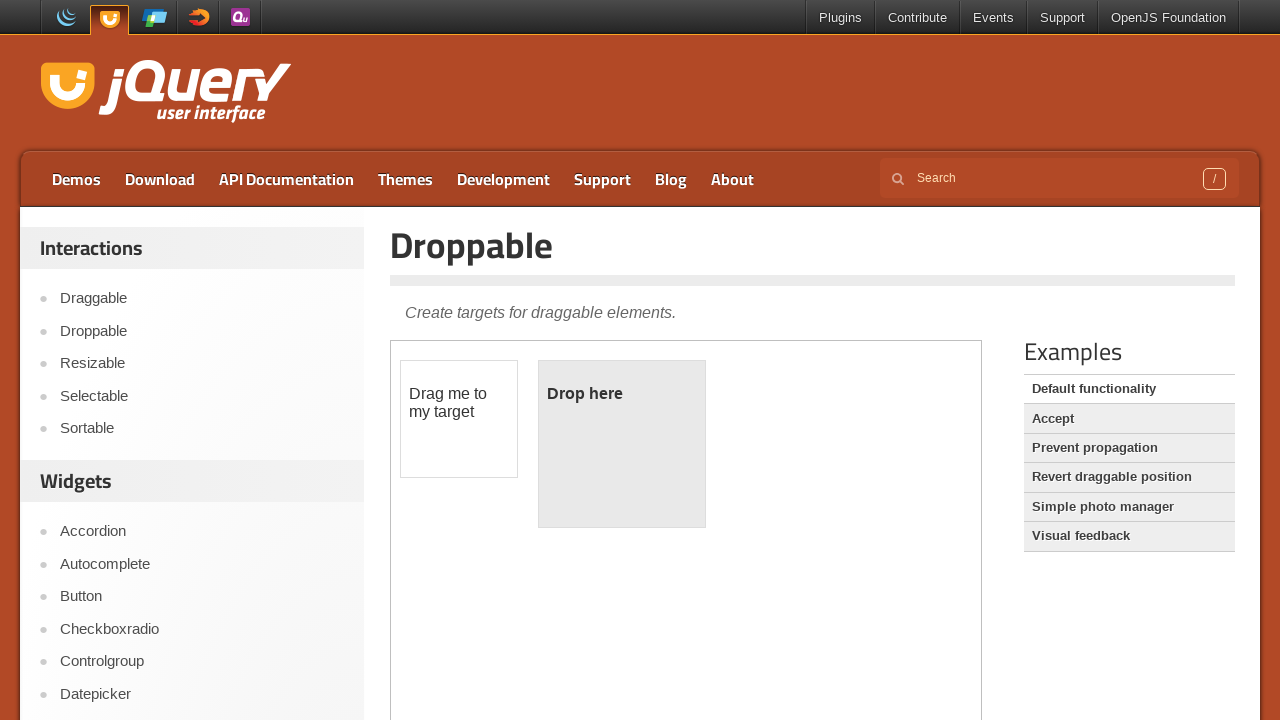

Navigated to jQuery UI droppable demo page
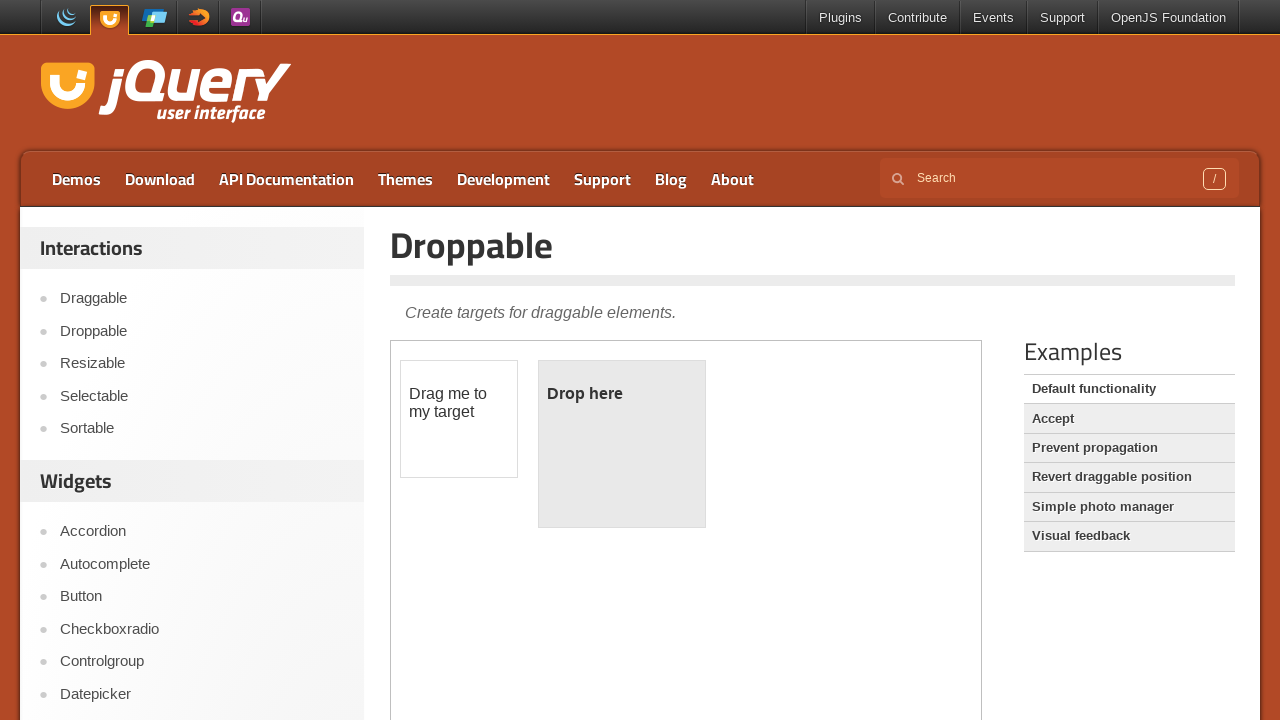

Located iframe containing drag and drop demo
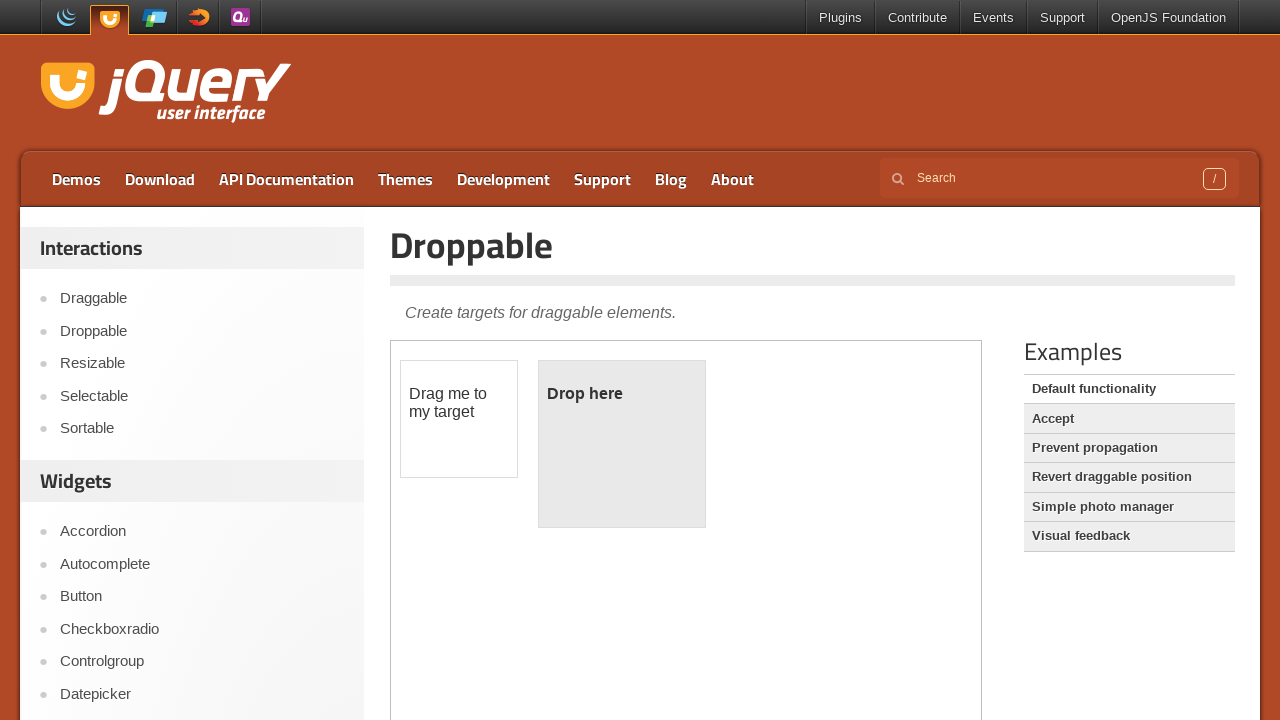

Located draggable element within iframe
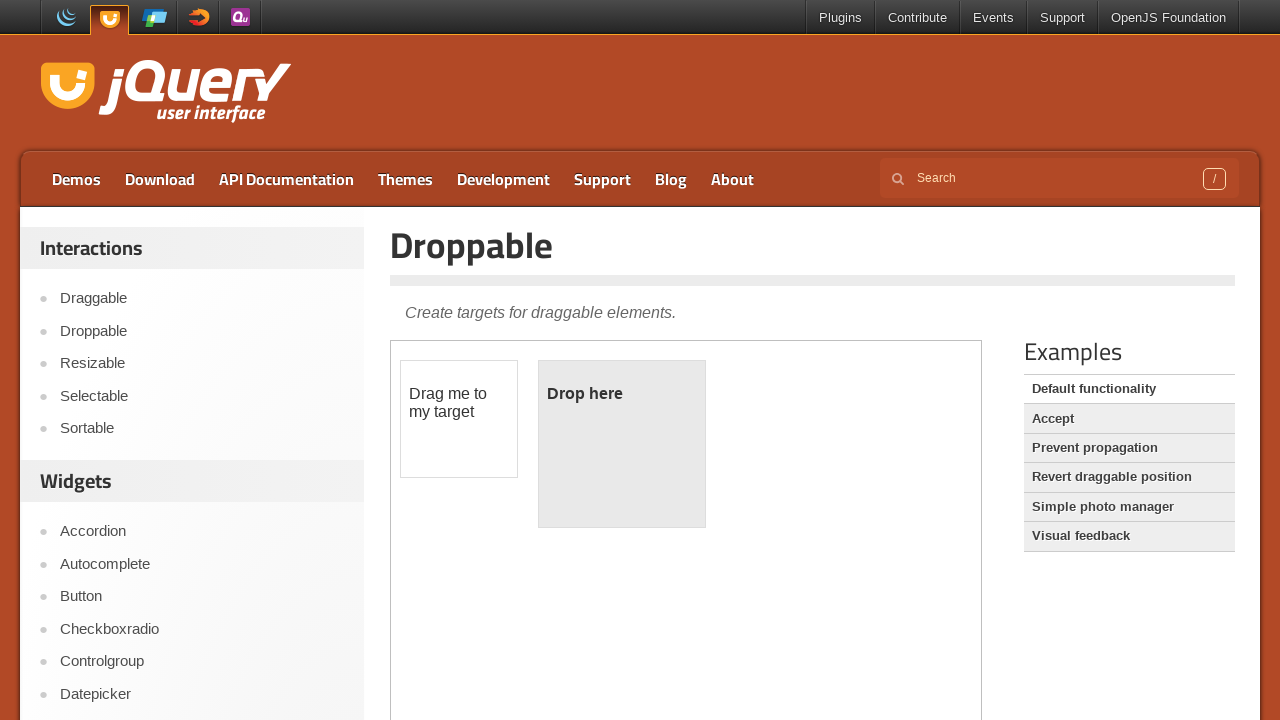

Located droppable target element within iframe
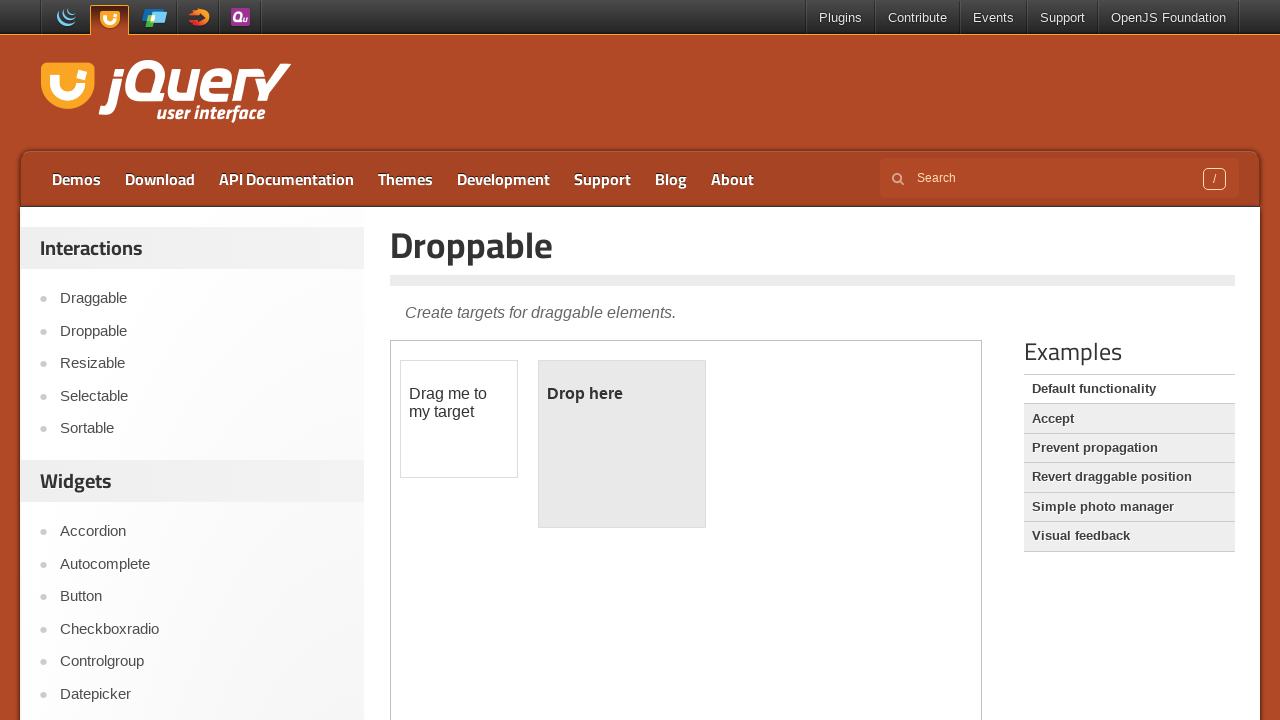

Dragged draggable element and dropped it onto target element at (622, 444)
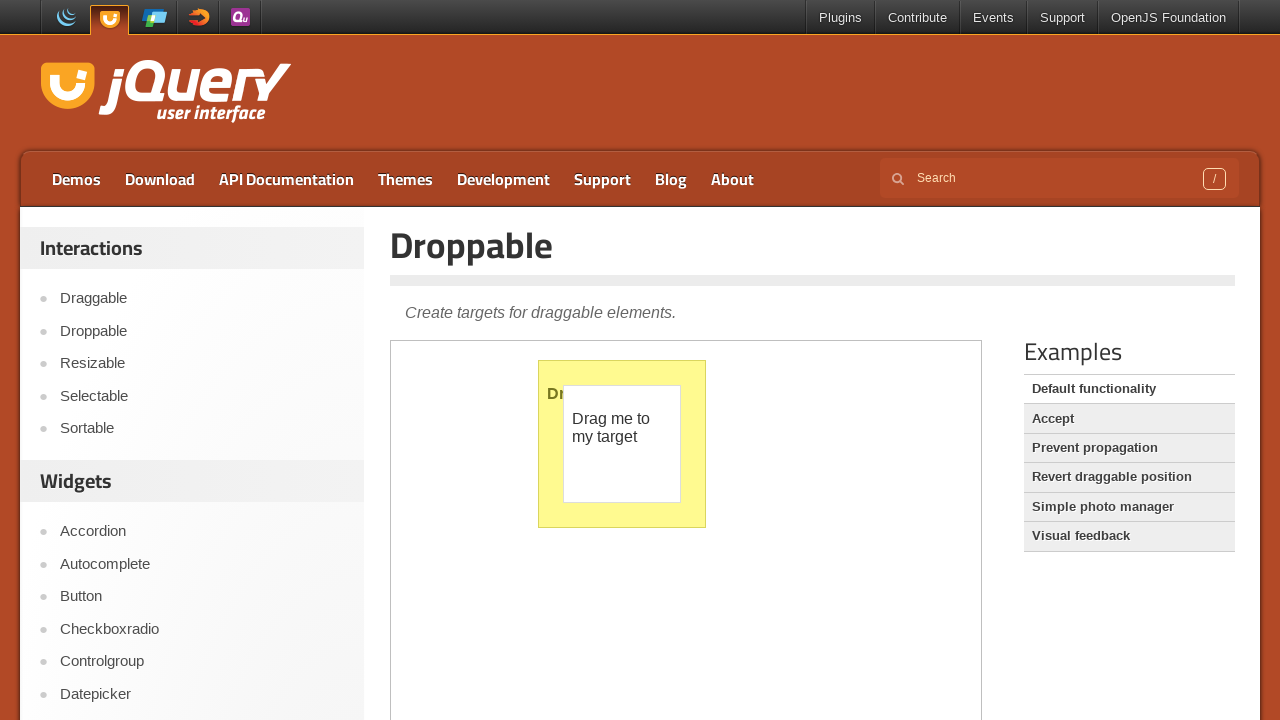

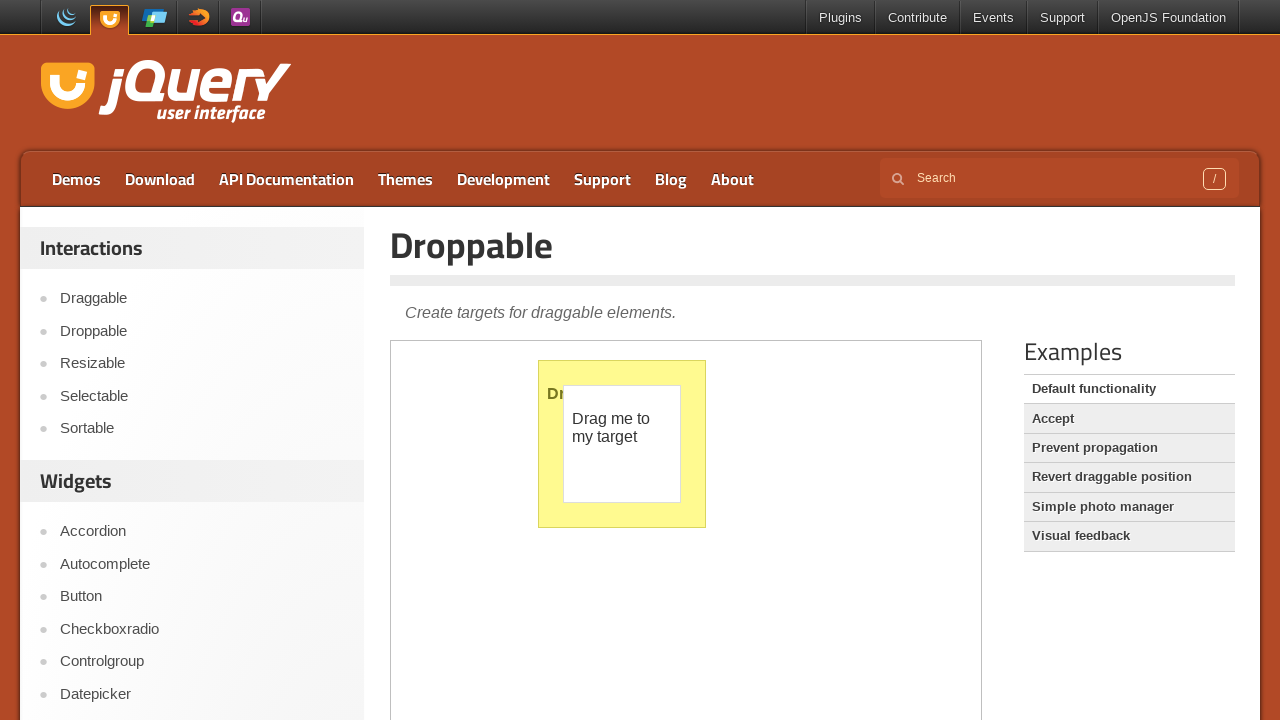